Tests a registration page by counting various UI elements (radio buttons, checkboxes, dropdowns, links) and interacting with a month dropdown to verify its options are accessible.

Starting URL: https://demo.automationtesting.in/Register.html

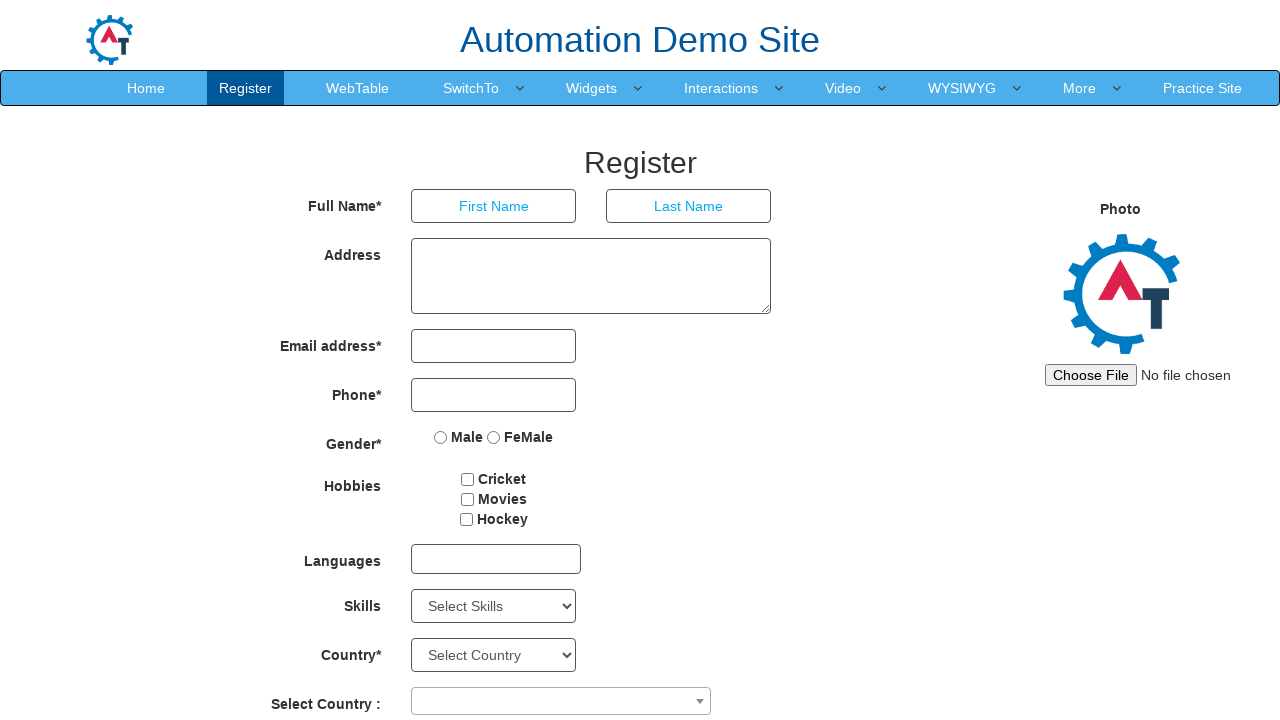

Page loaded and DOM content ready
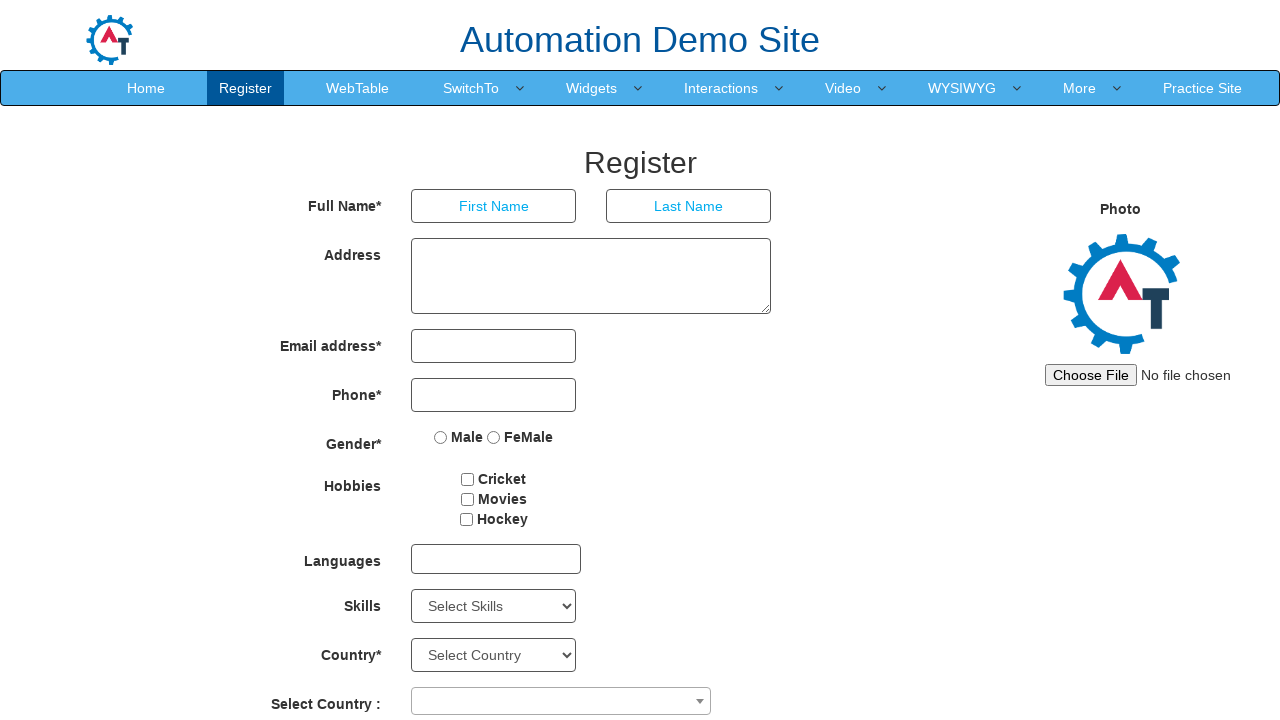

Radio buttons selector confirmed present on page
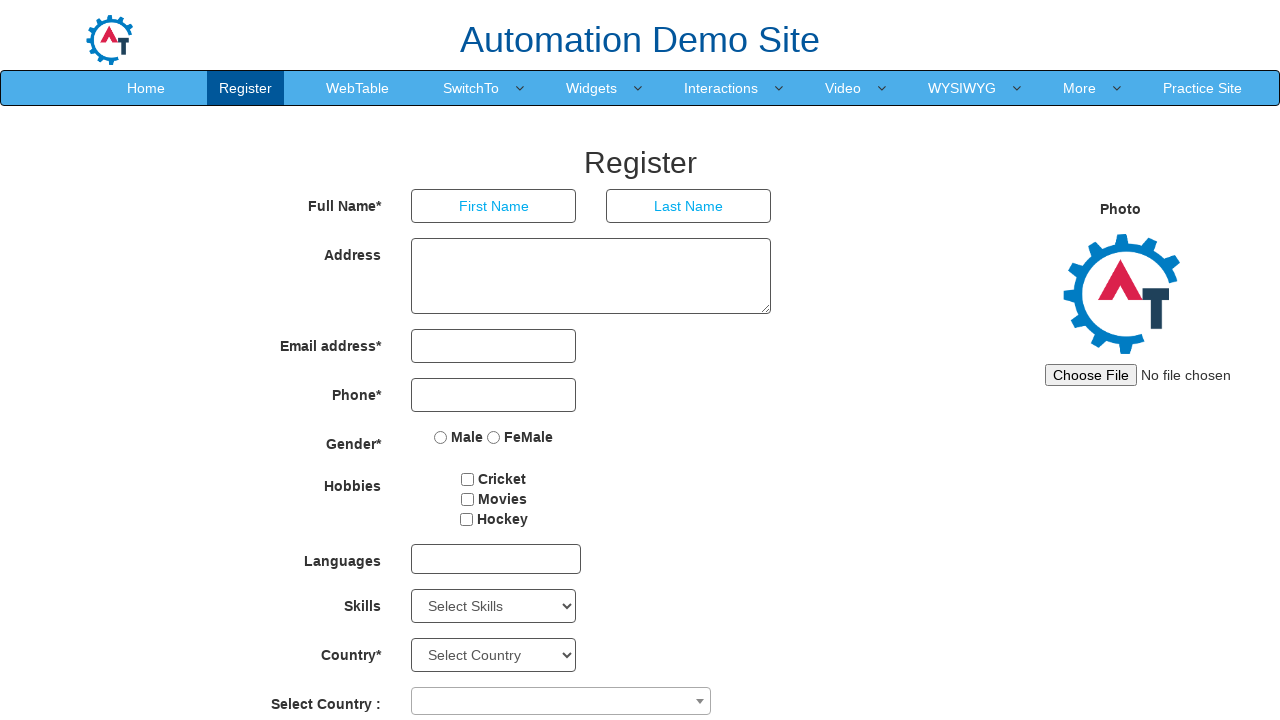

Checkboxes selector confirmed present on page
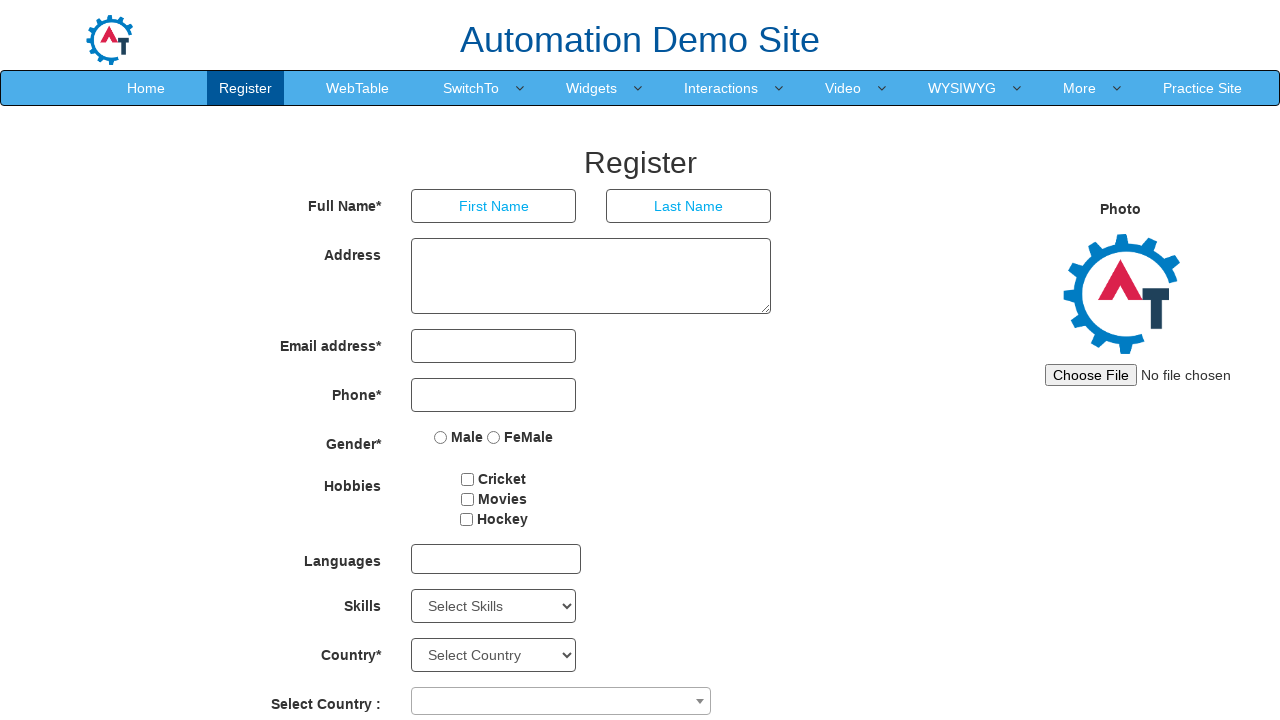

Dropdown selectors confirmed present on page
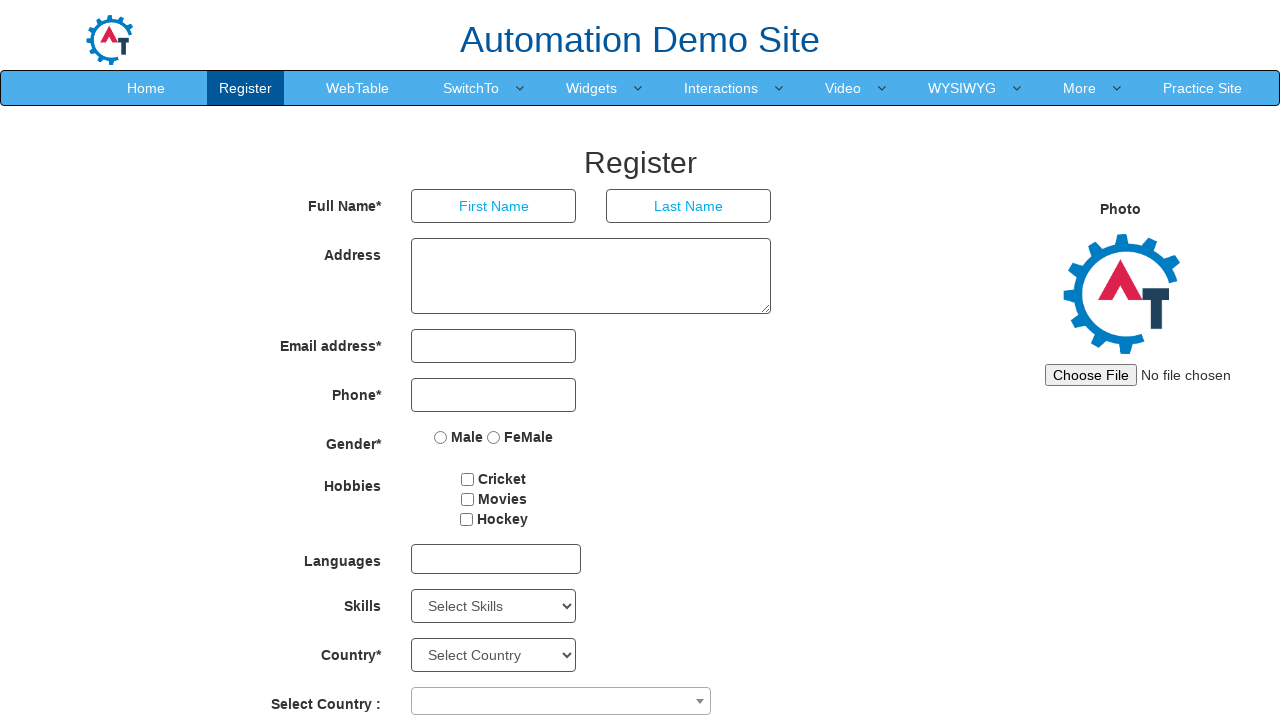

Links confirmed present on page
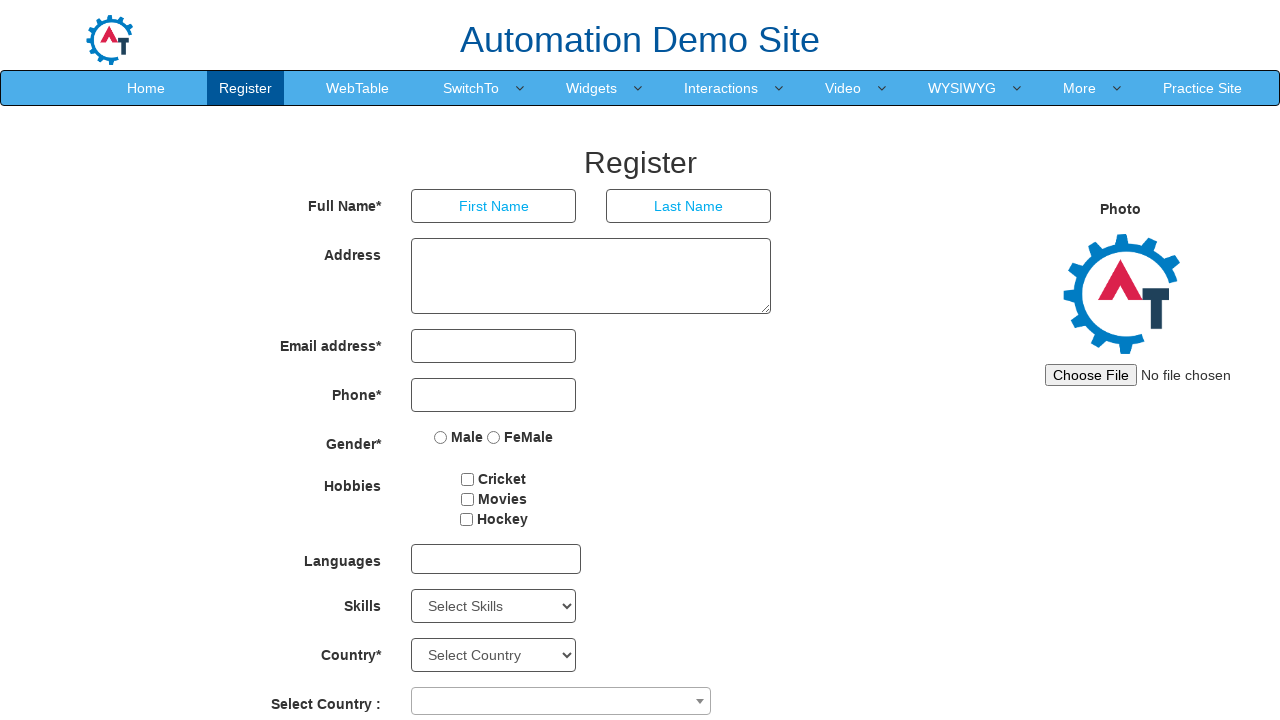

Clicked on month dropdown to open it at (616, 463) on xpath=//*[@id='basicBootstrapForm']/div[11]/div[2]/select
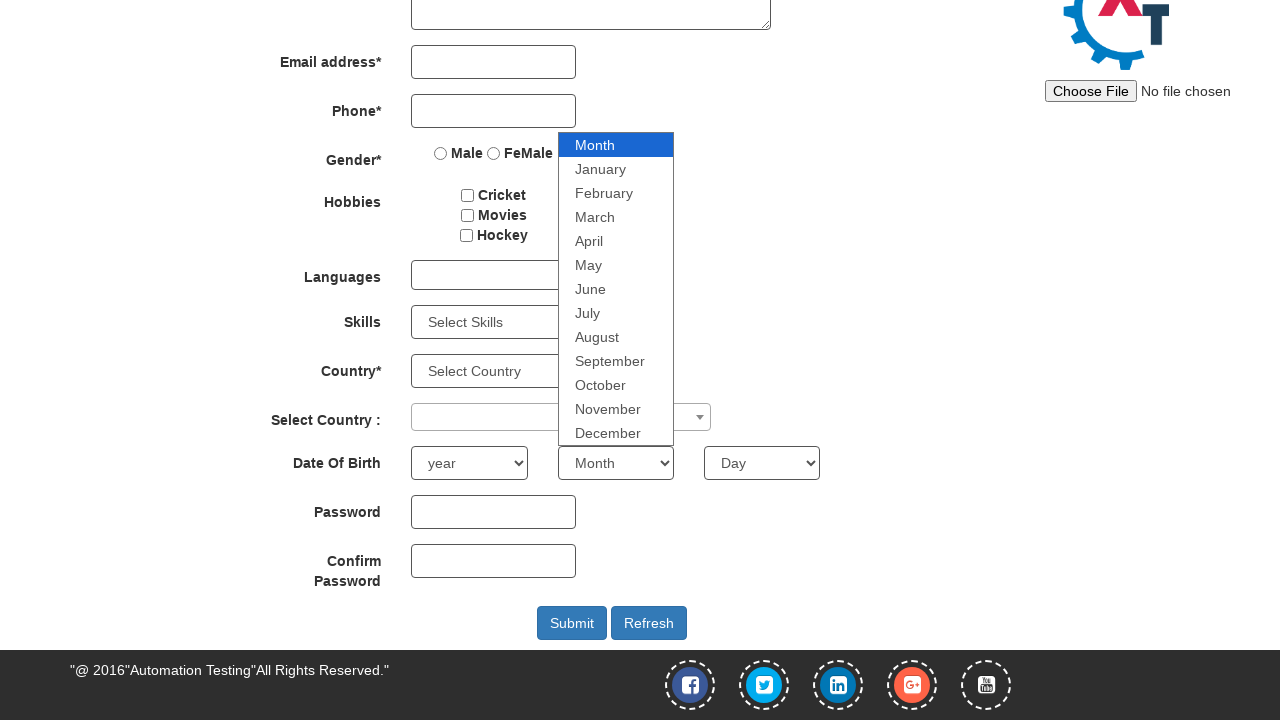

Selected 'March' from month dropdown on xpath=//*[@id='basicBootstrapForm']/div[11]/div[2]/select
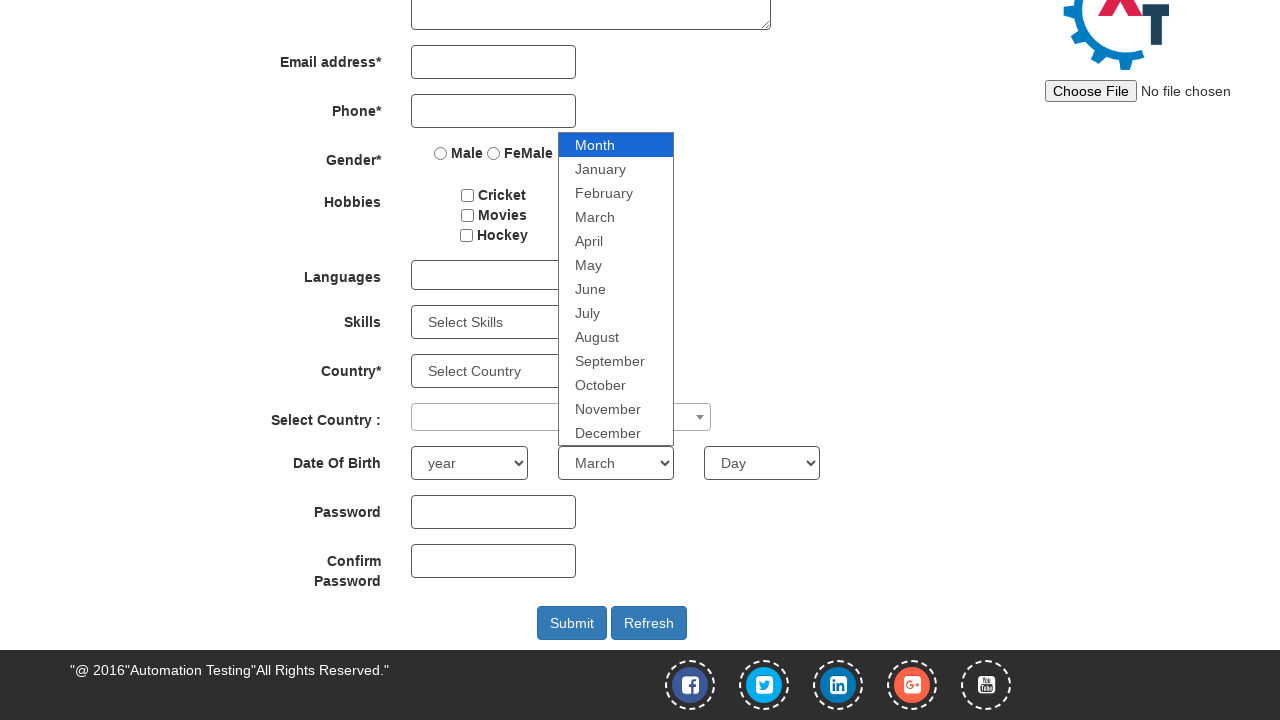

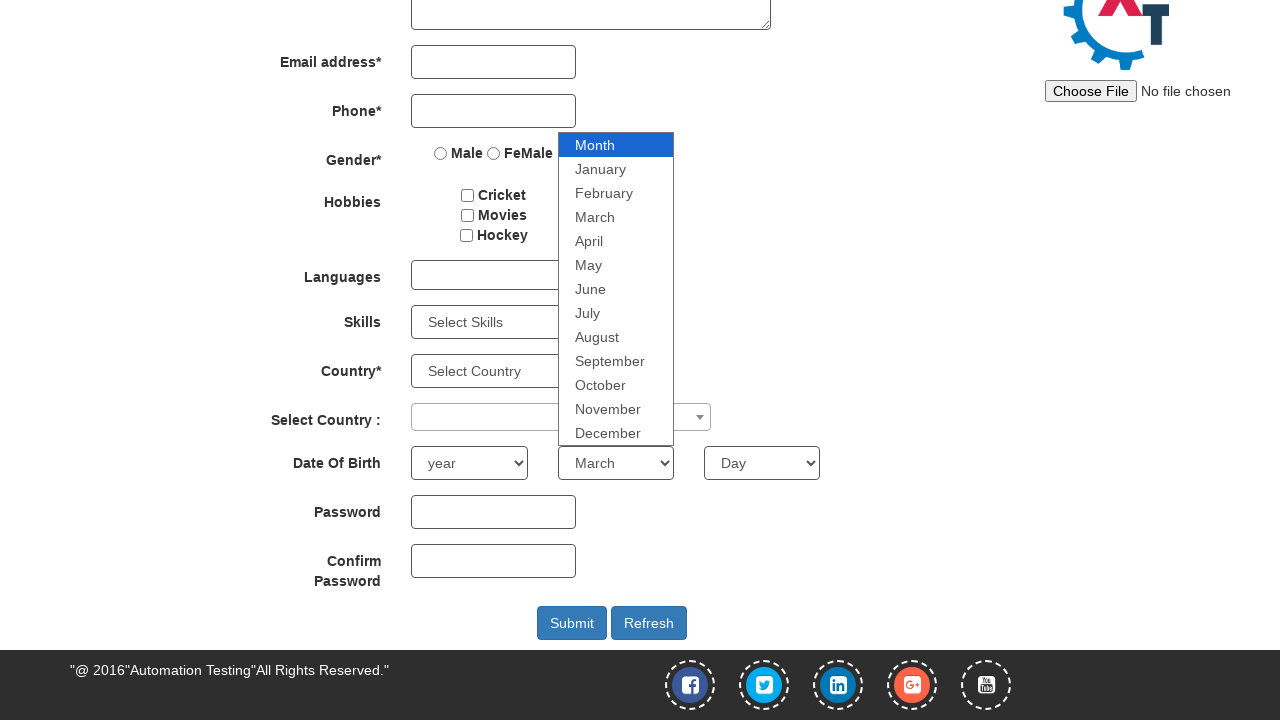